Tests registration form submission by filling first name, last name, and email fields, then verifying successful registration message

Starting URL: http://suninjuly.github.io/registration1.html

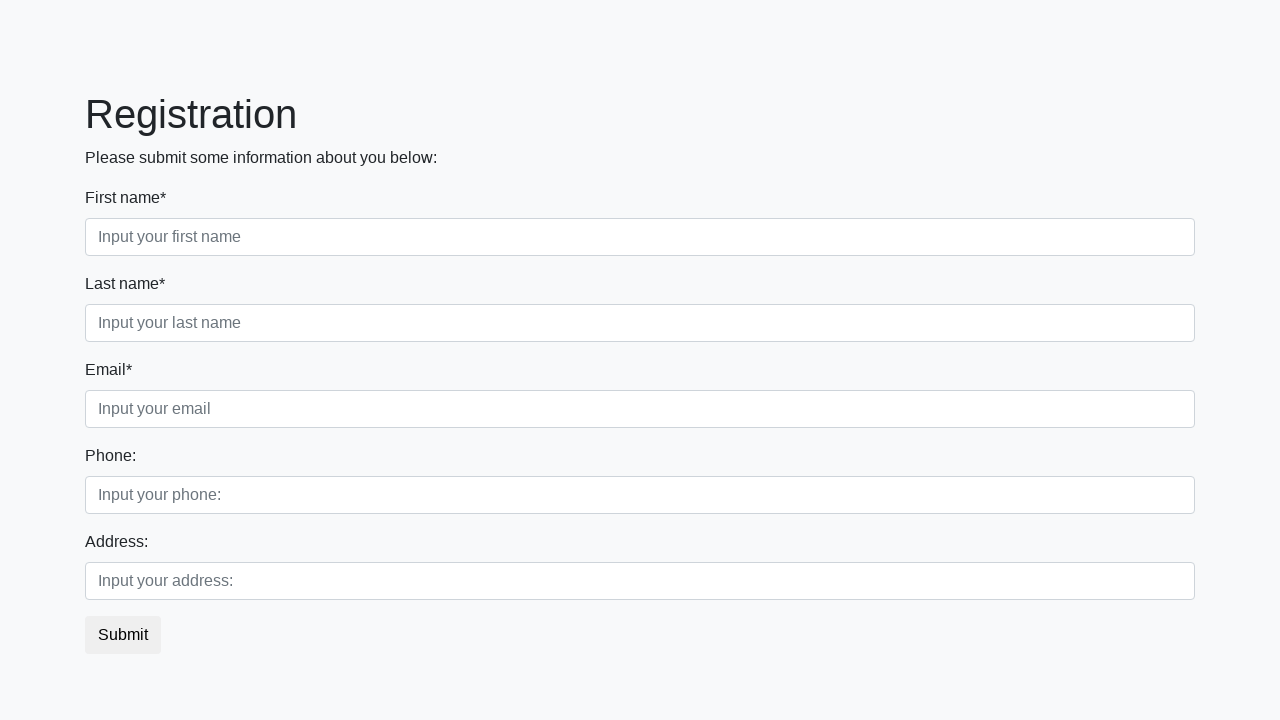

Filled first name field with 'Ivan' on [placeholder='Input your first name']
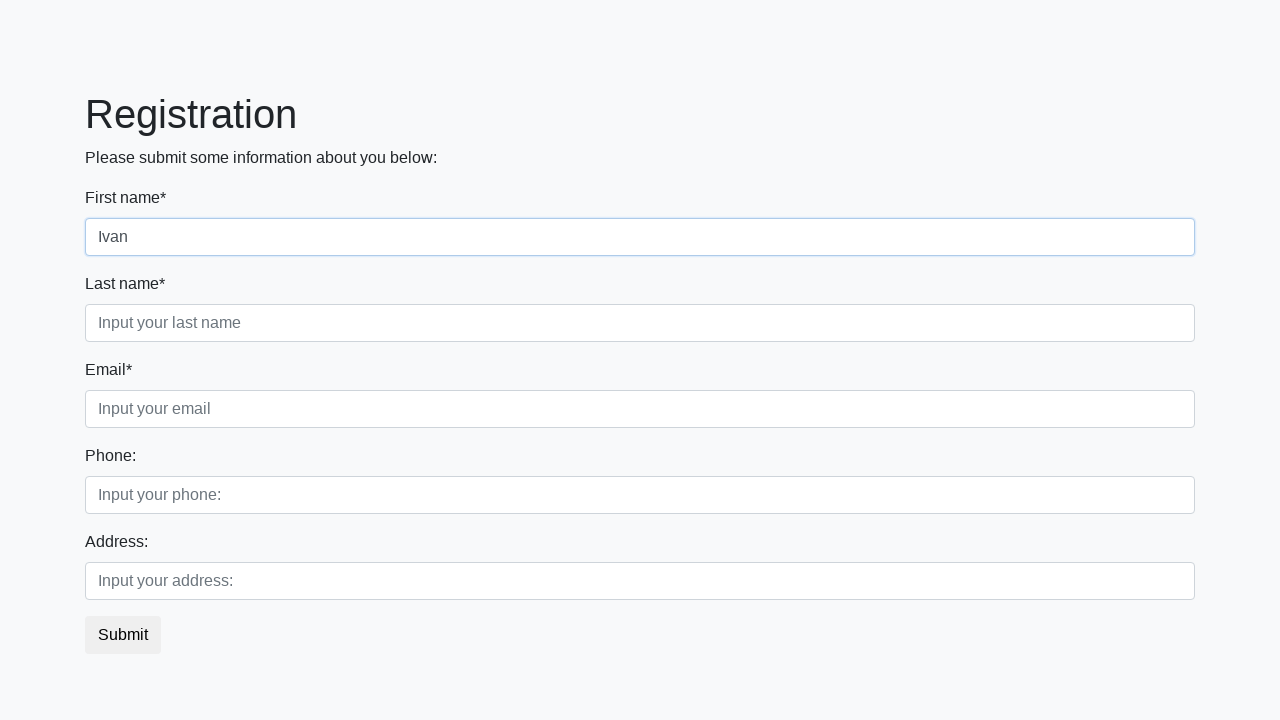

Filled last name field with 'Petrov' on [placeholder='Input your last name']
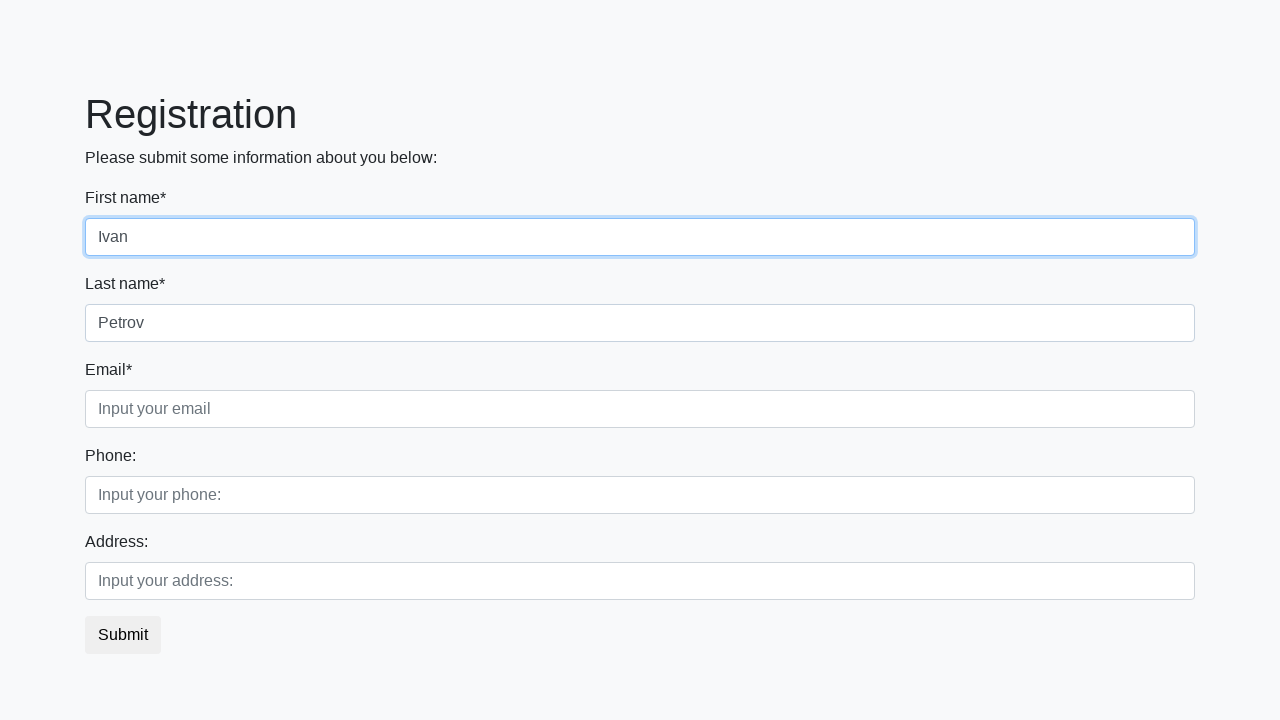

Filled email field with 'ivan@petrov.com' on [placeholder='Input your email']
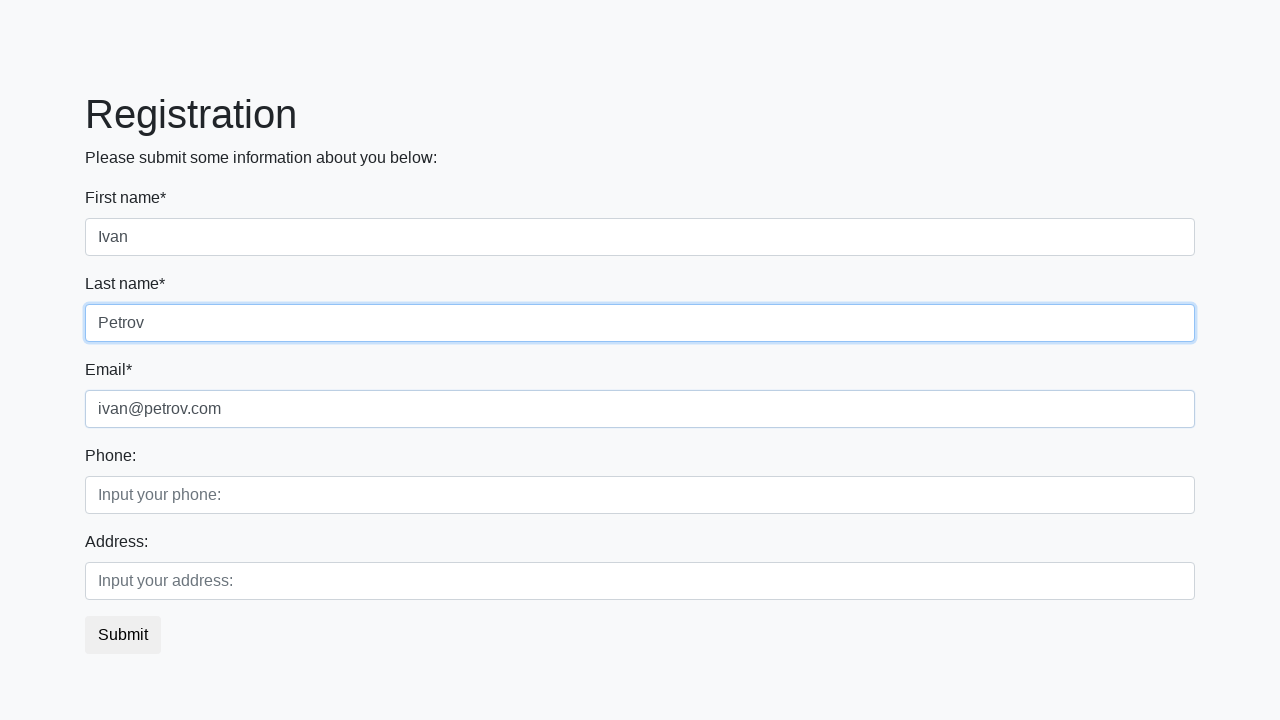

Clicked submit button to register at (123, 635) on button.btn
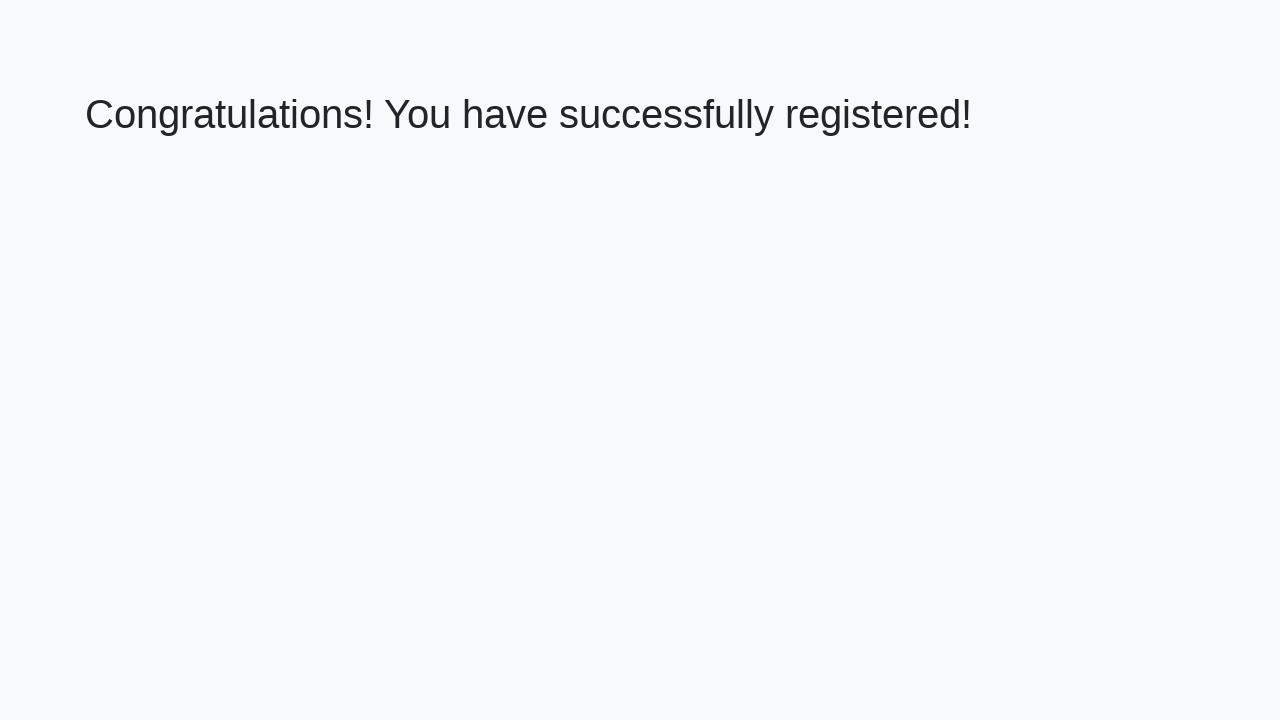

Success message header loaded
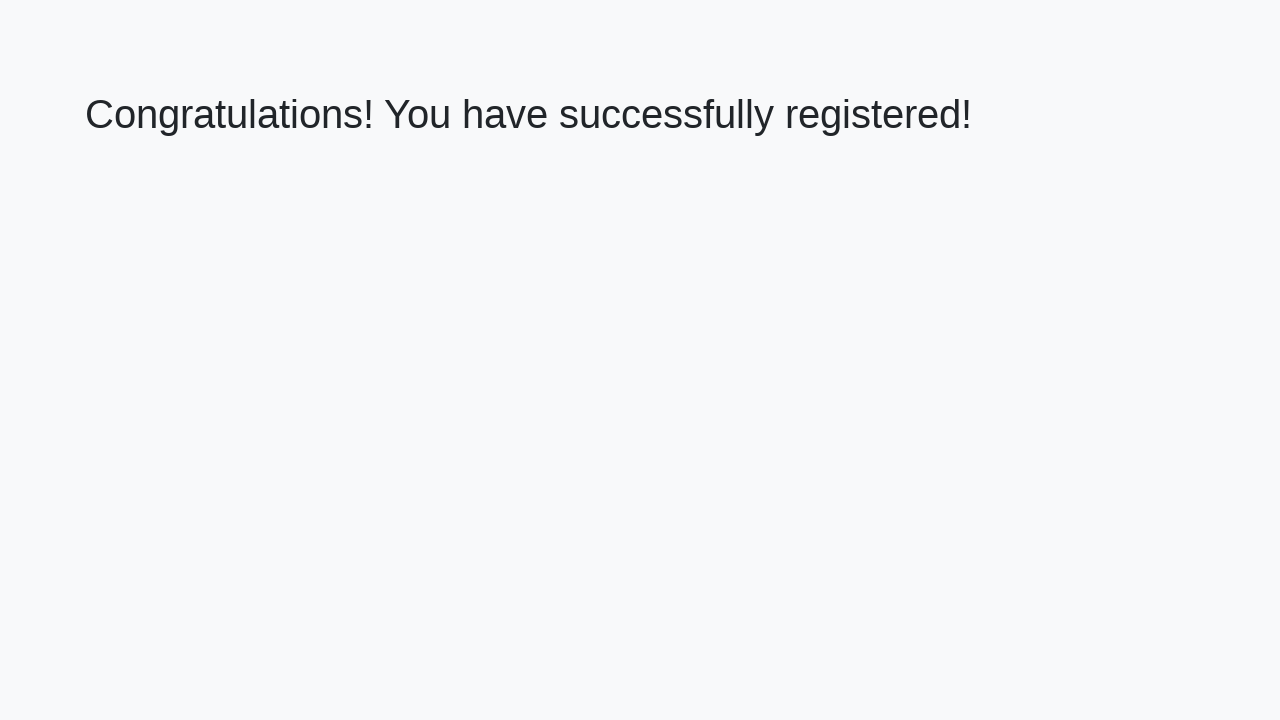

Retrieved welcome text from header
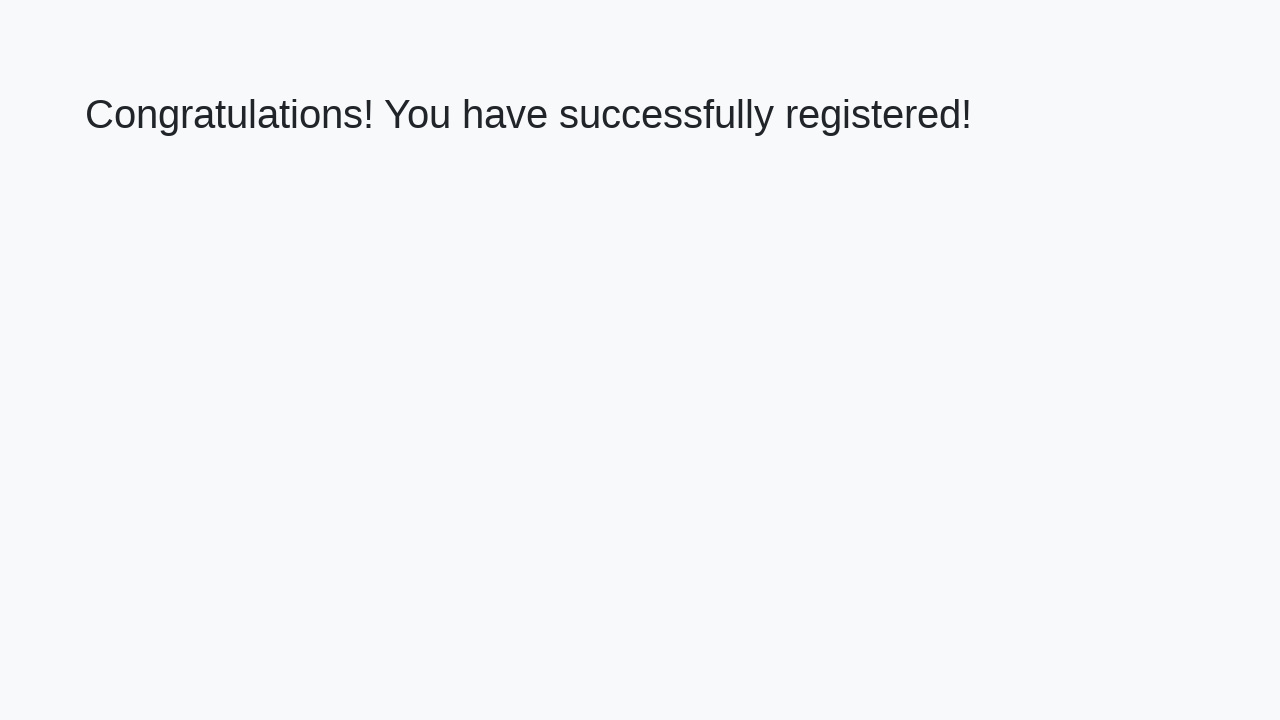

Verified successful registration message
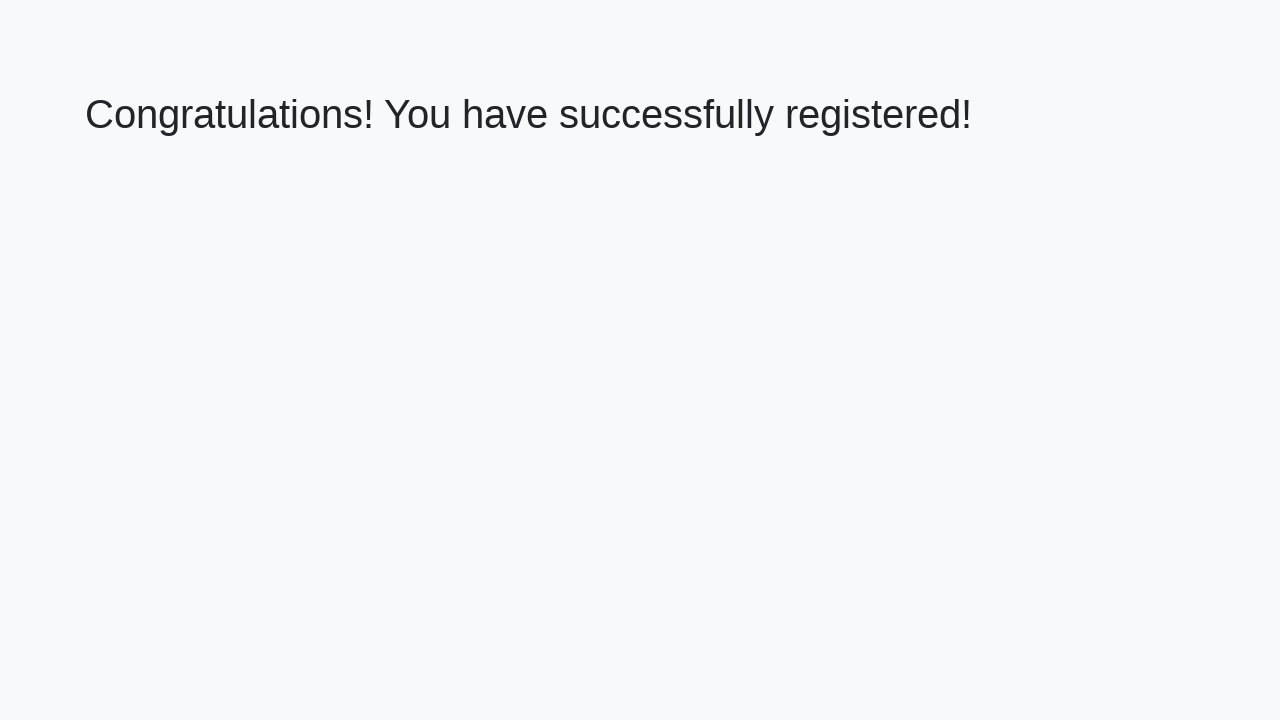

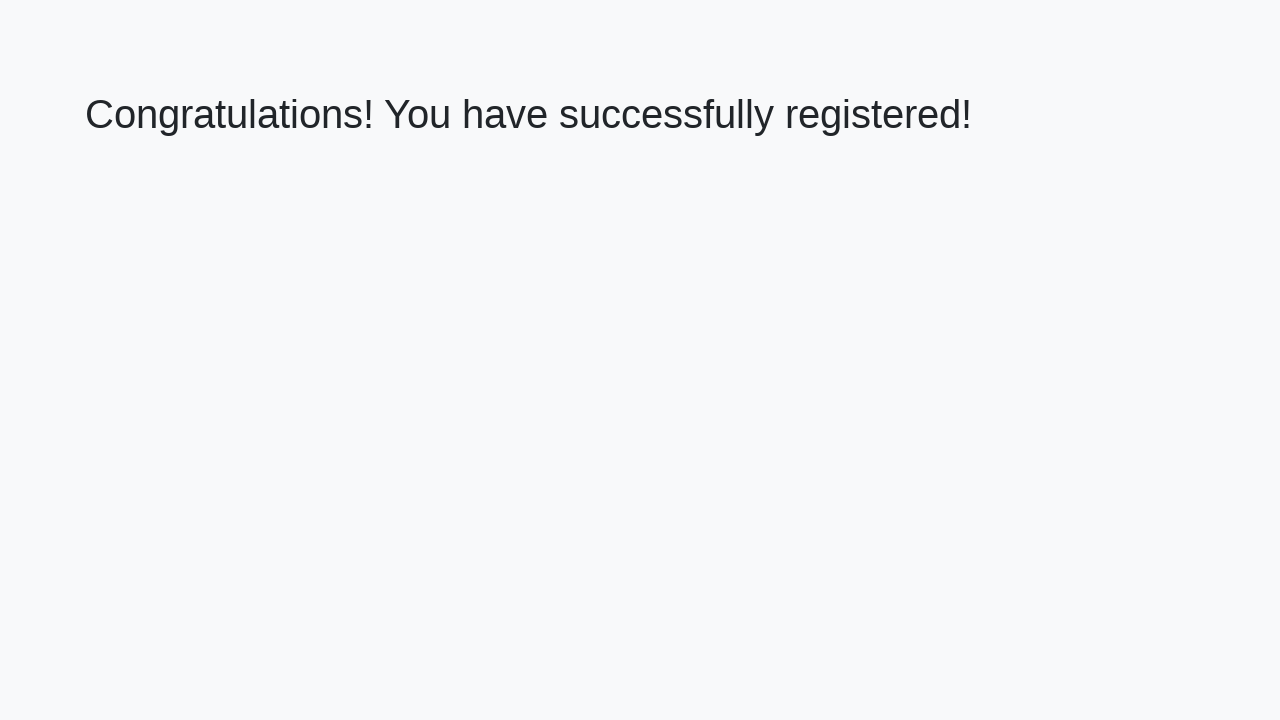